Tests search functionality by switching to Russian, entering a search term, selecting categories from dropdowns, and submitting the search form

Starting URL: http://ss.com

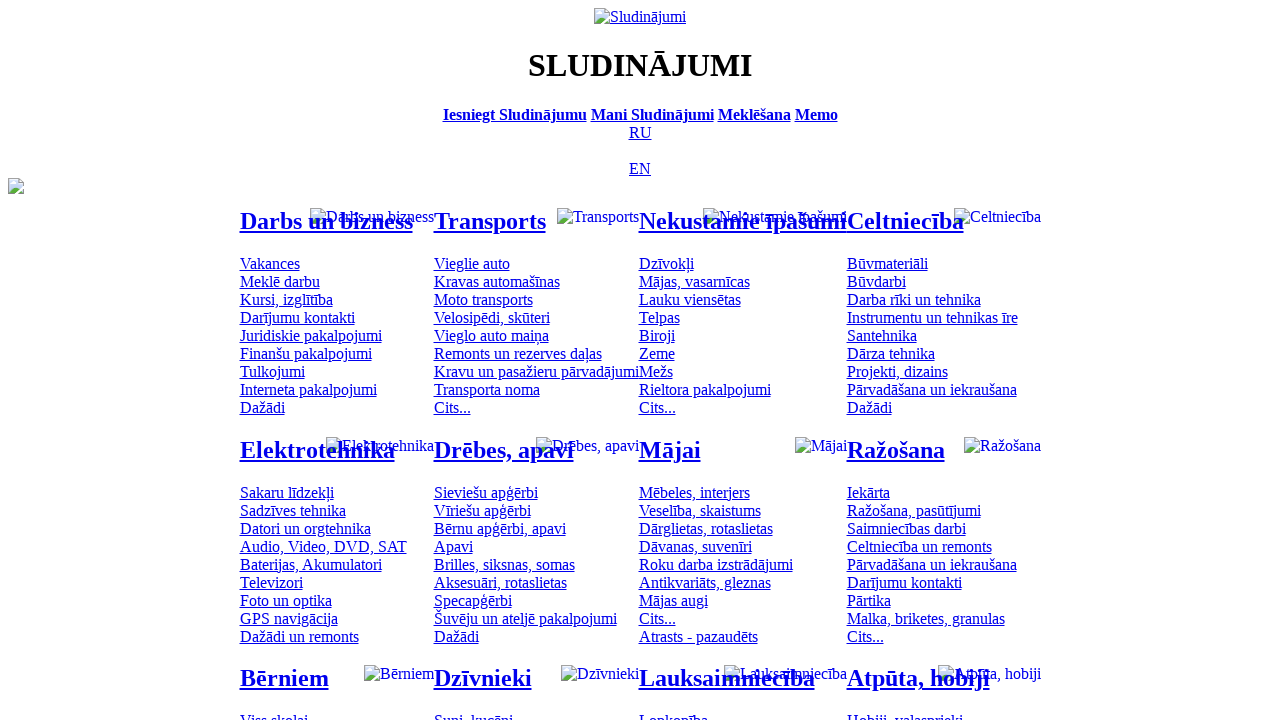

Clicked Russian language option at (640, 132) on [title='По-русски']
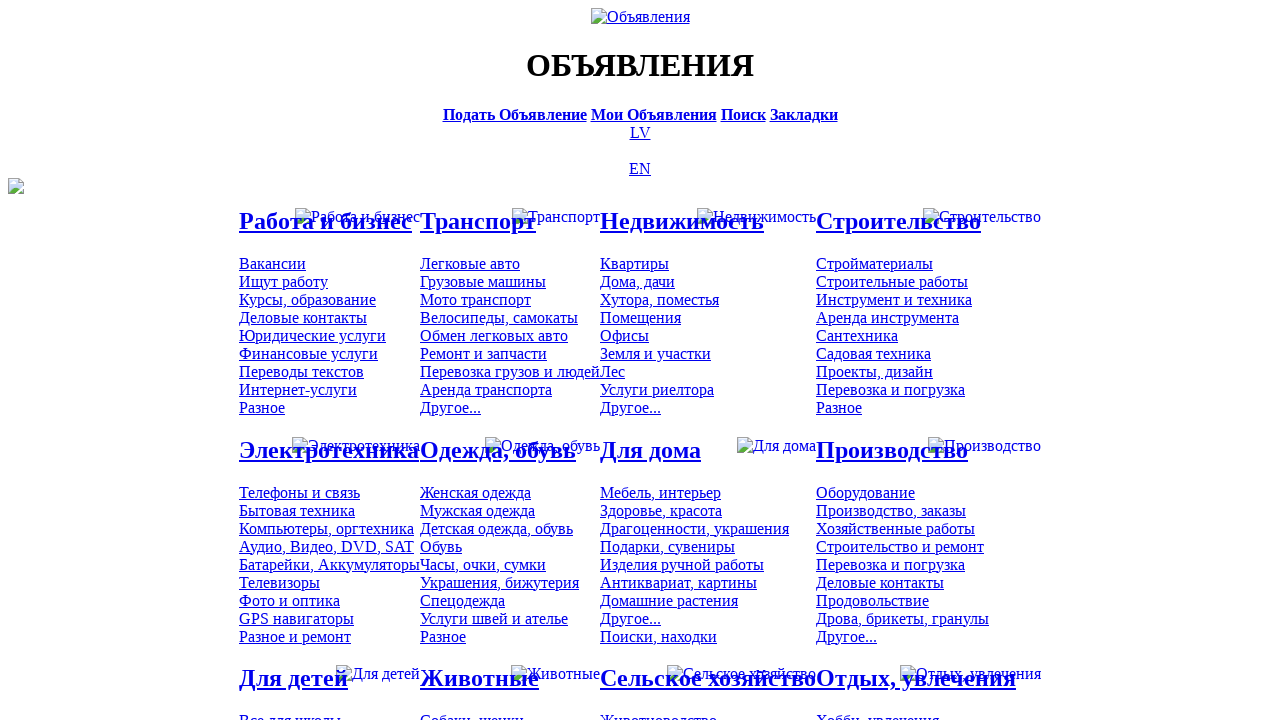

Clicked search bar at (743, 114) on [title='Искать объявления']
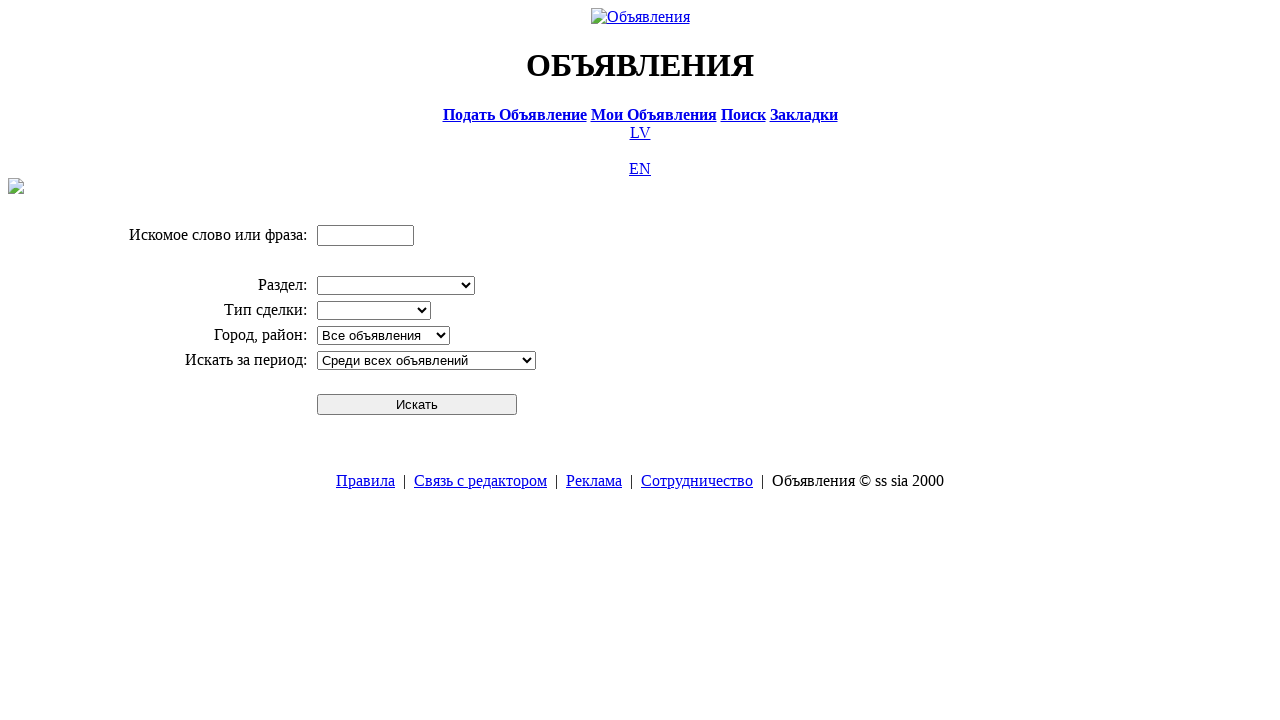

Entered search term 'Компьютер' on input[name='txt']
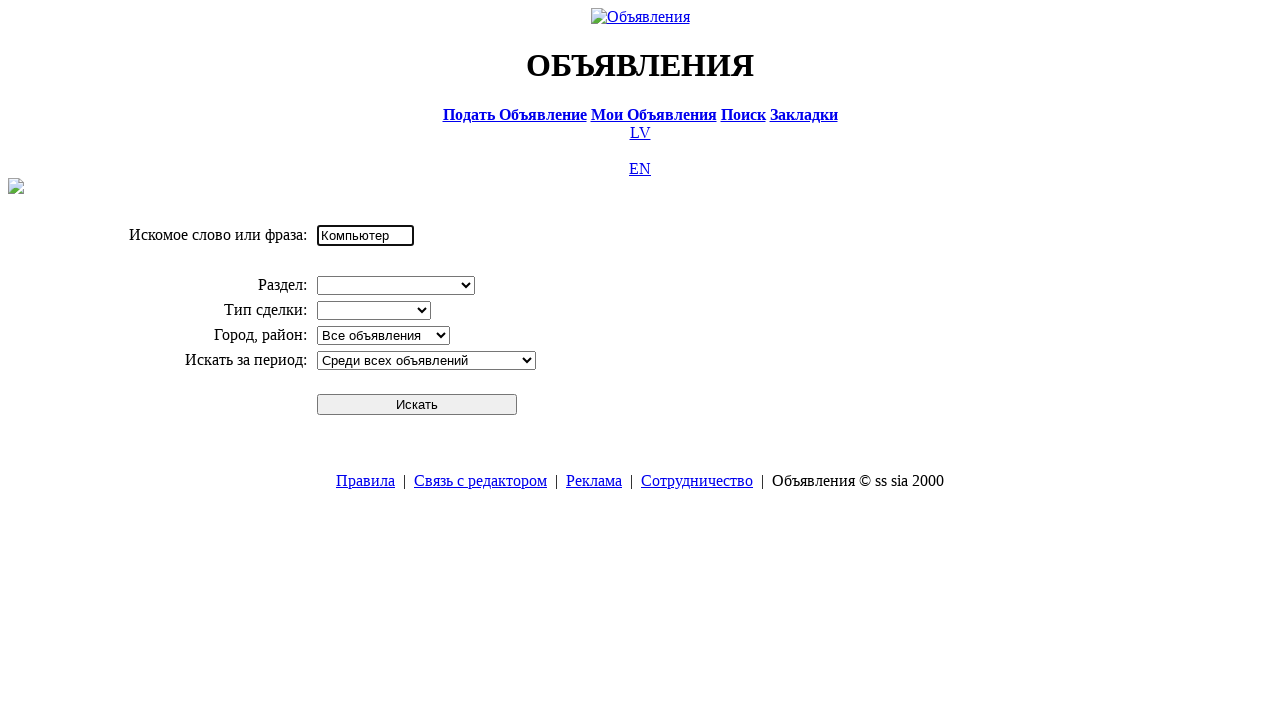

Selected 'Электротехника' from division dropdown on select[name='cid_0']
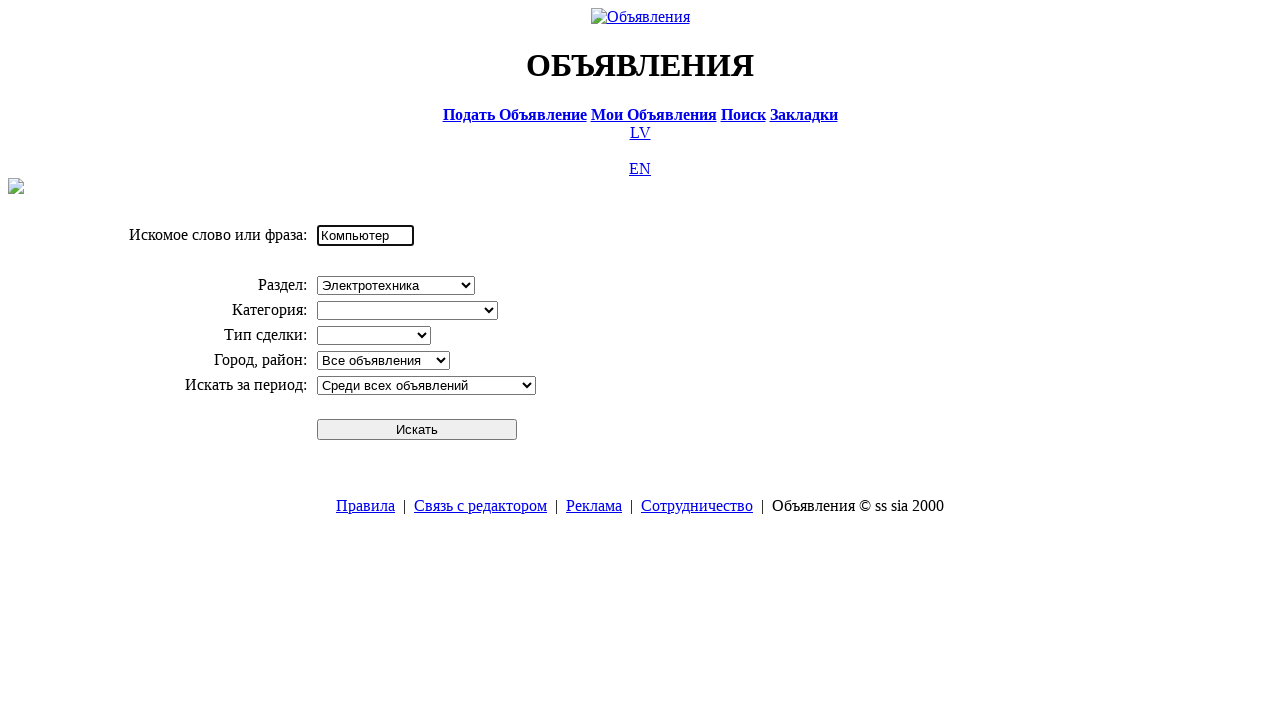

Selected 'Компьютеры, оргтехника' from category dropdown on select[name='cid_1']
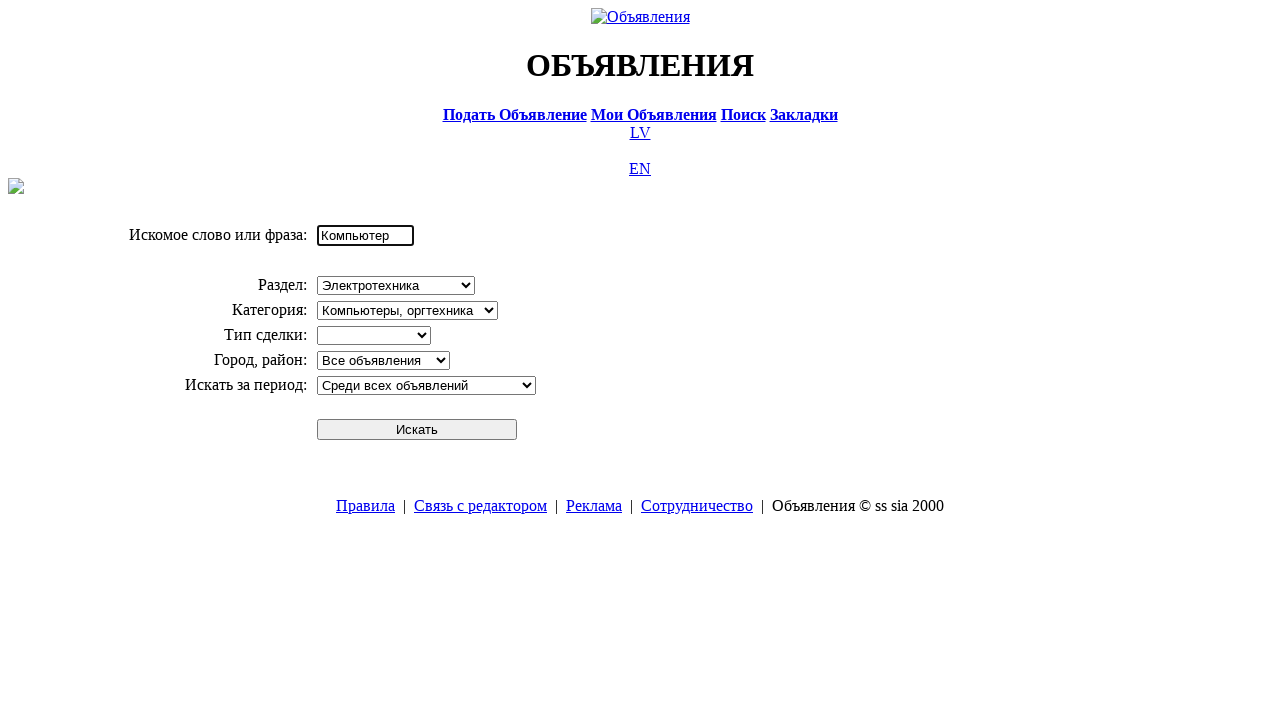

Clicked search button to submit form at (417, 429) on #sbtn
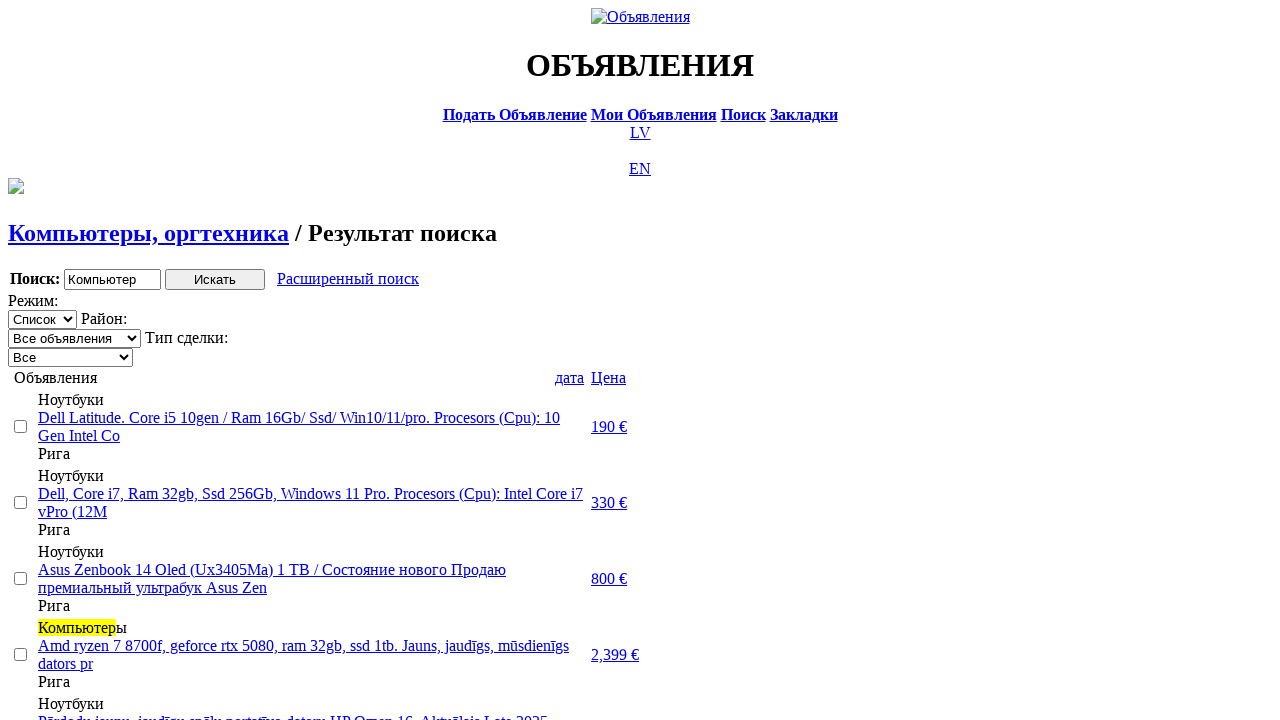

Search results loaded successfully
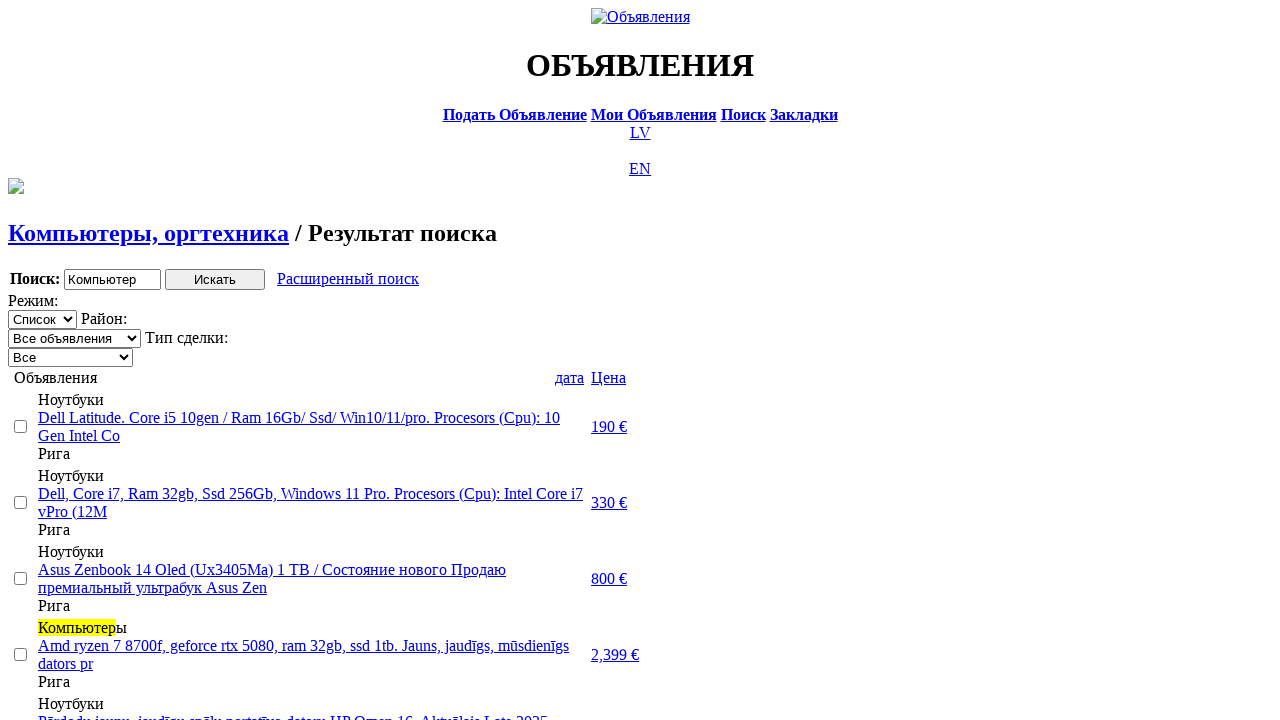

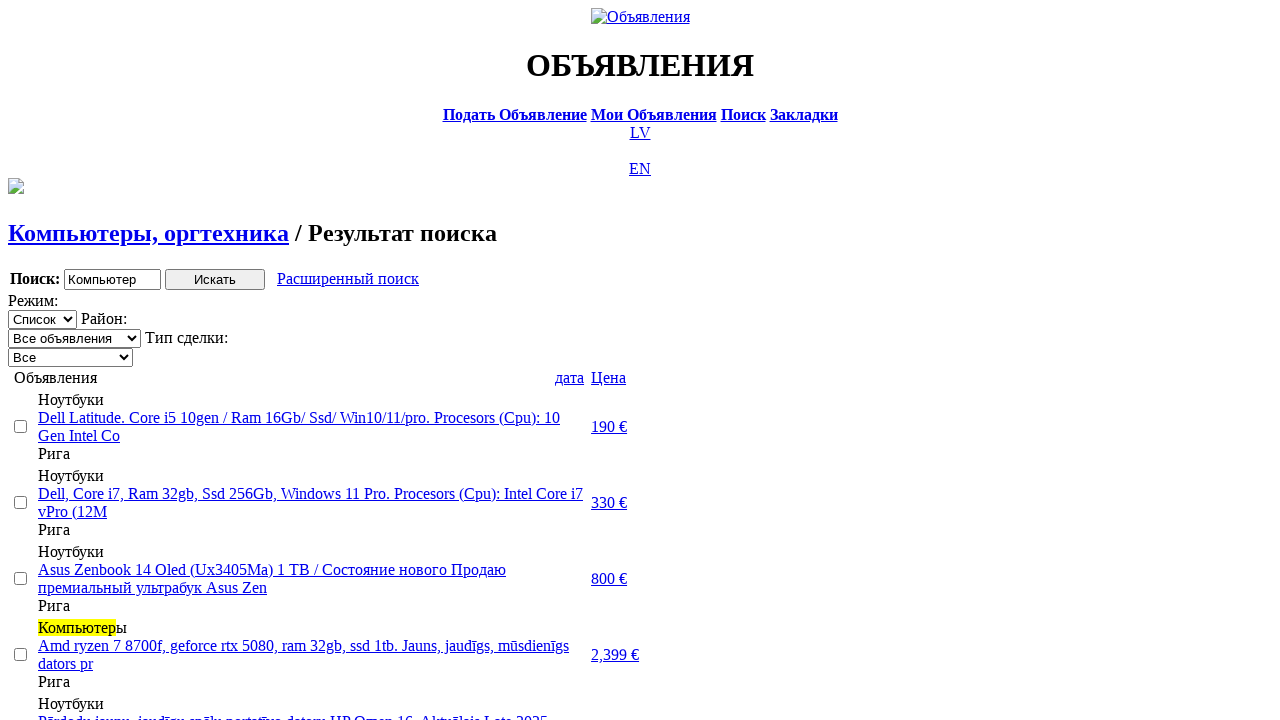